Tests the forgot password functionality by submitting an email and verifying the response page

Starting URL: https://the-internet.herokuapp.com/forgot_password

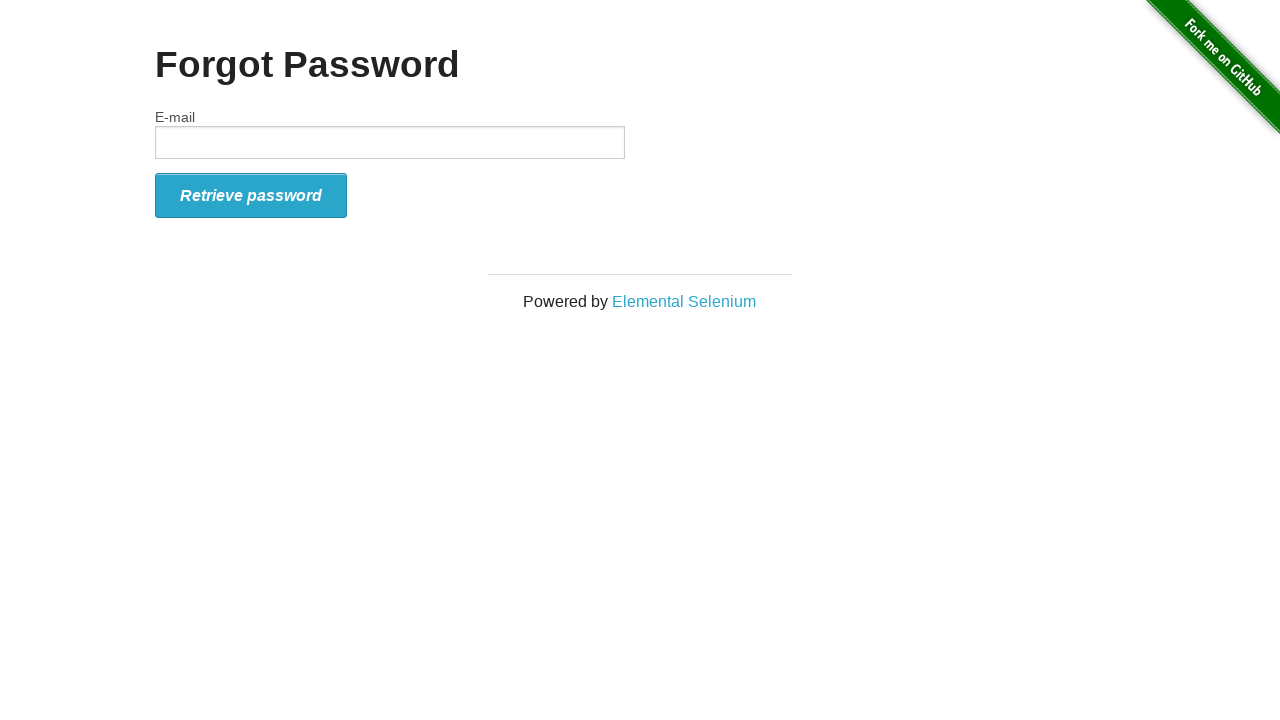

Entered email 'testuser@example.com' into the email input field on input[name='email']
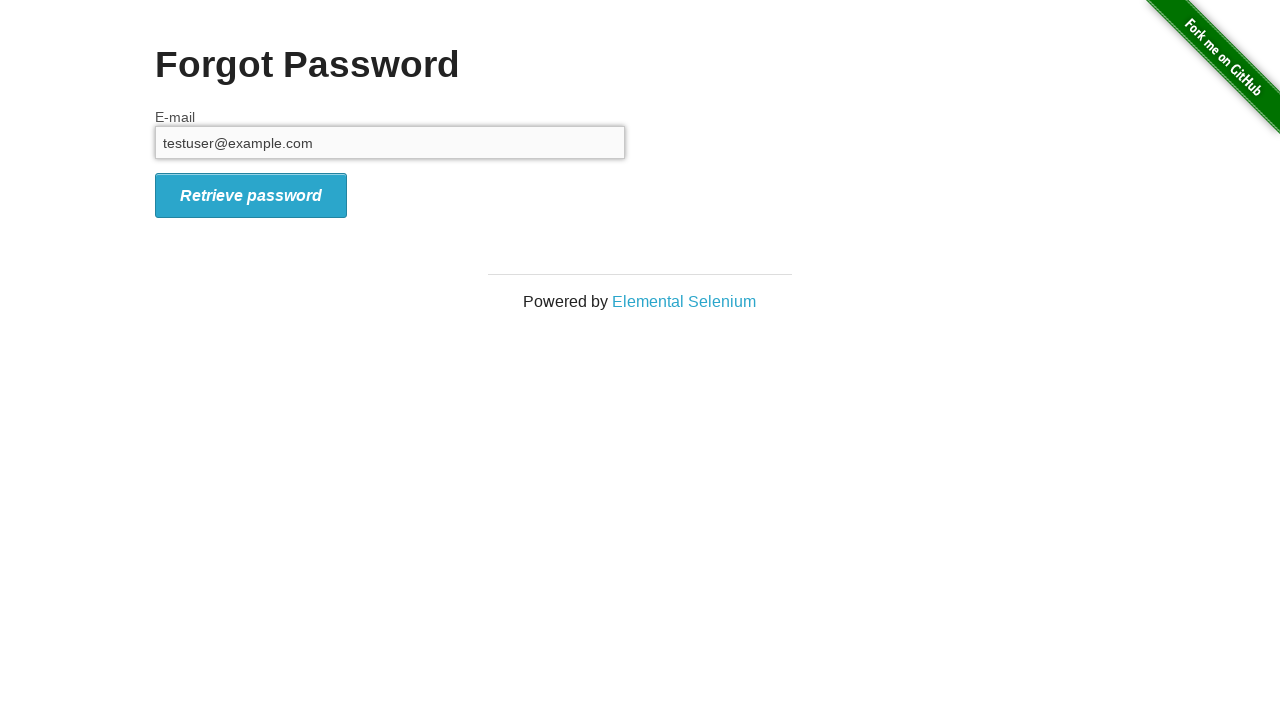

Clicked the Retrieve password button to submit the form at (251, 195) on #form_submit
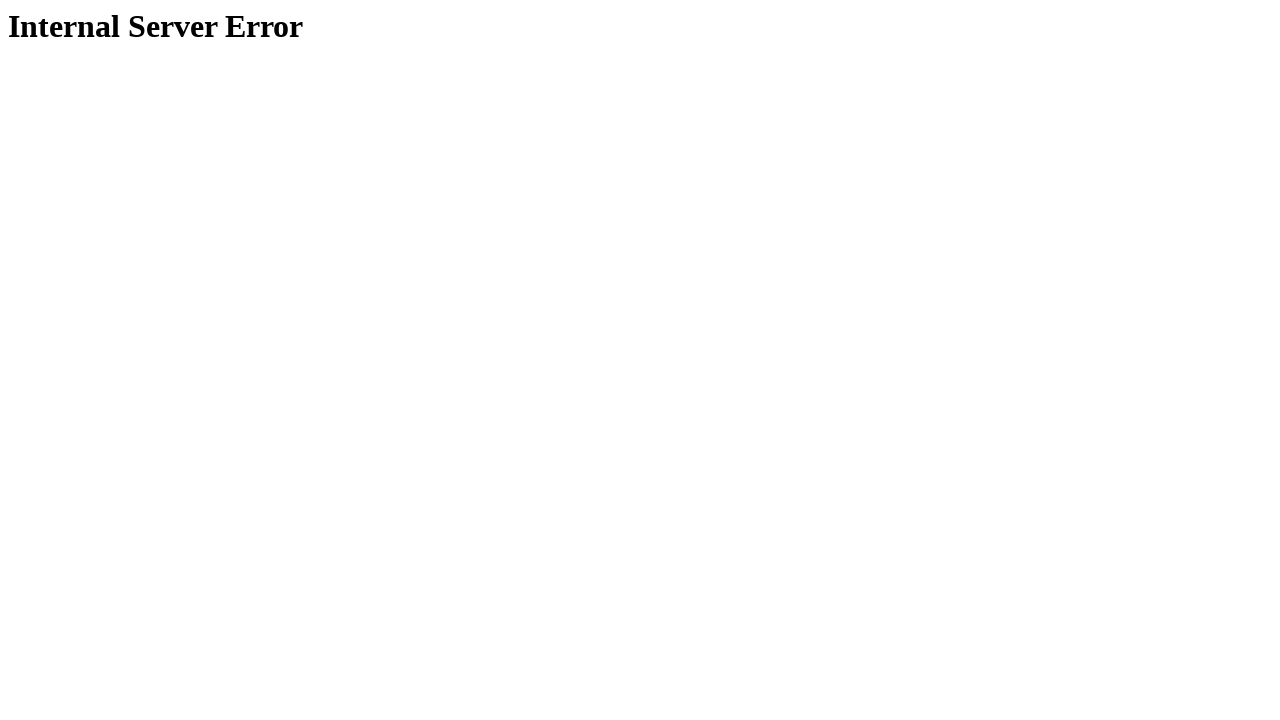

Response page loaded and h1 heading appeared
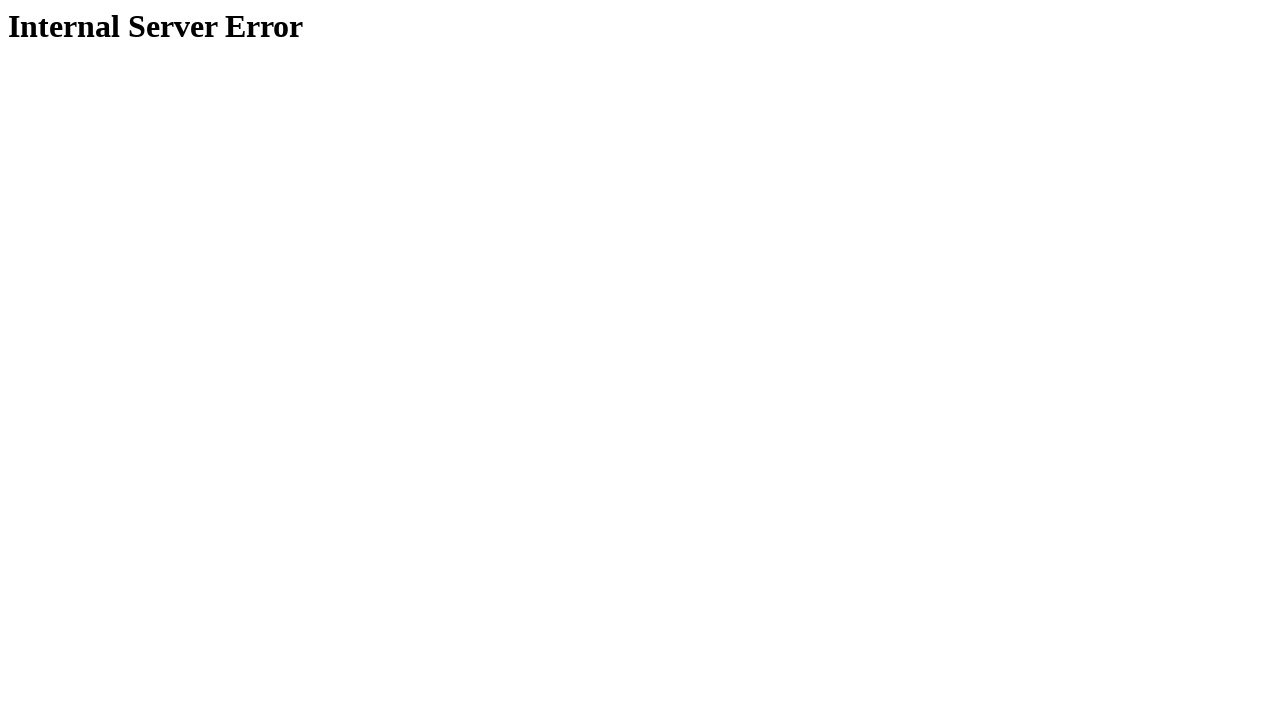

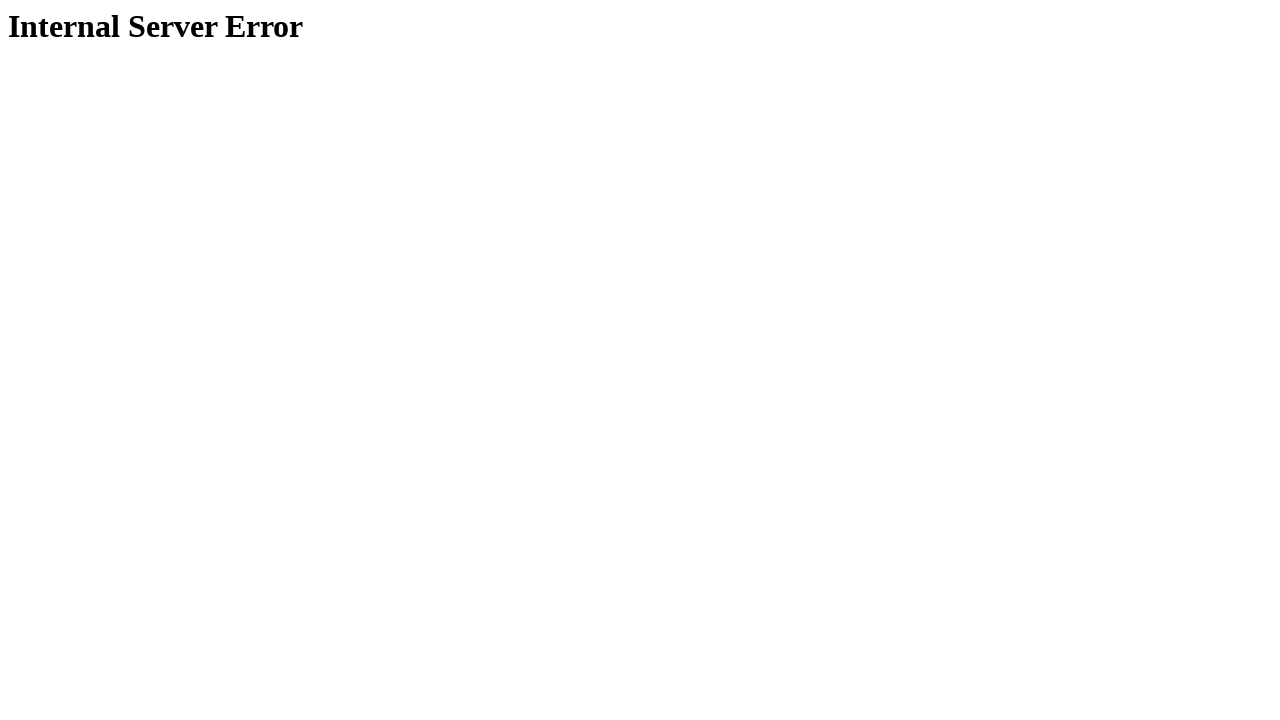